Tests form input functionality by filling a text field using an absolute XPath selector on the Formy project demo form

Starting URL: https://formy-project.herokuapp.com/form

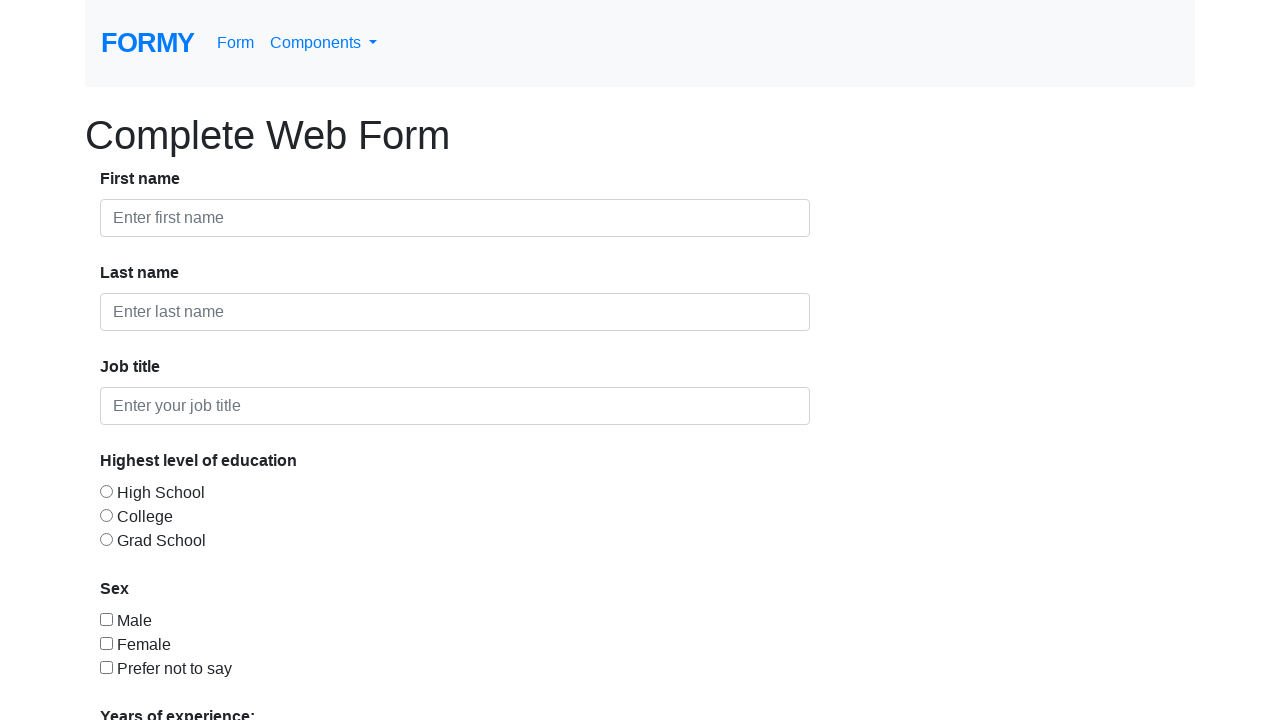

Filled first name field with 'Marsinah' using absolute XPath selector on //html/body/div/form/div/div/input
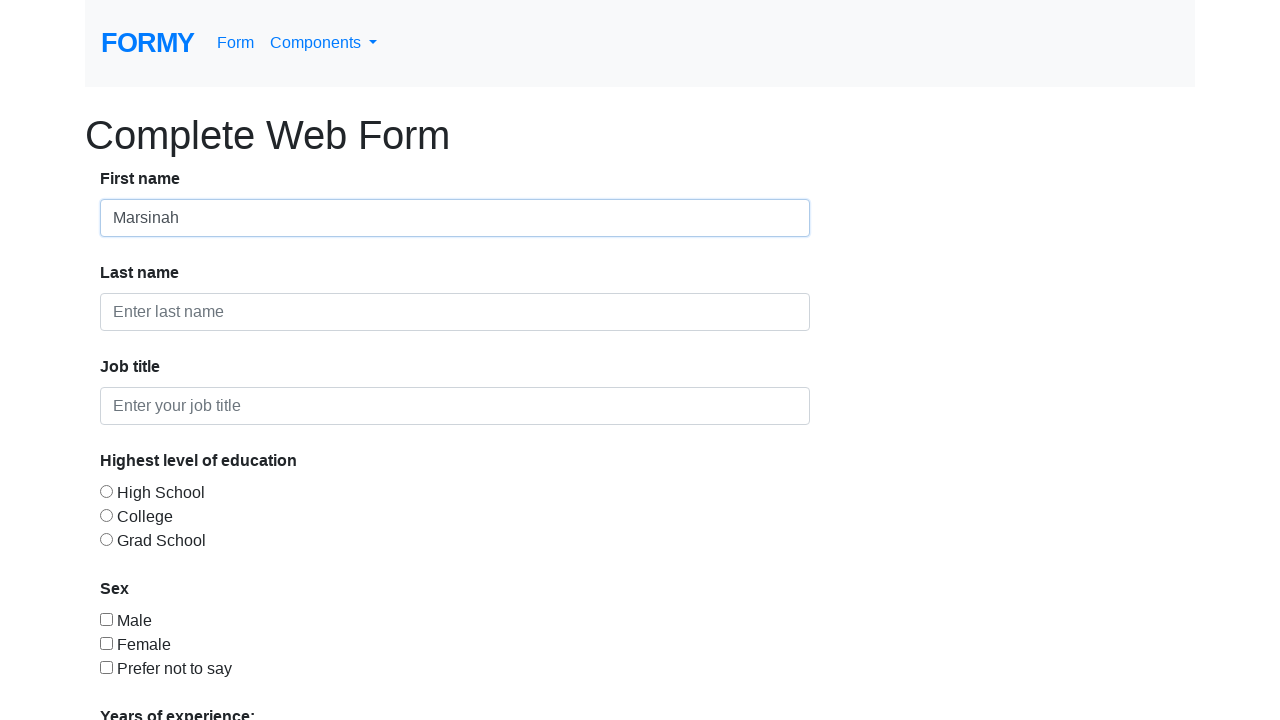

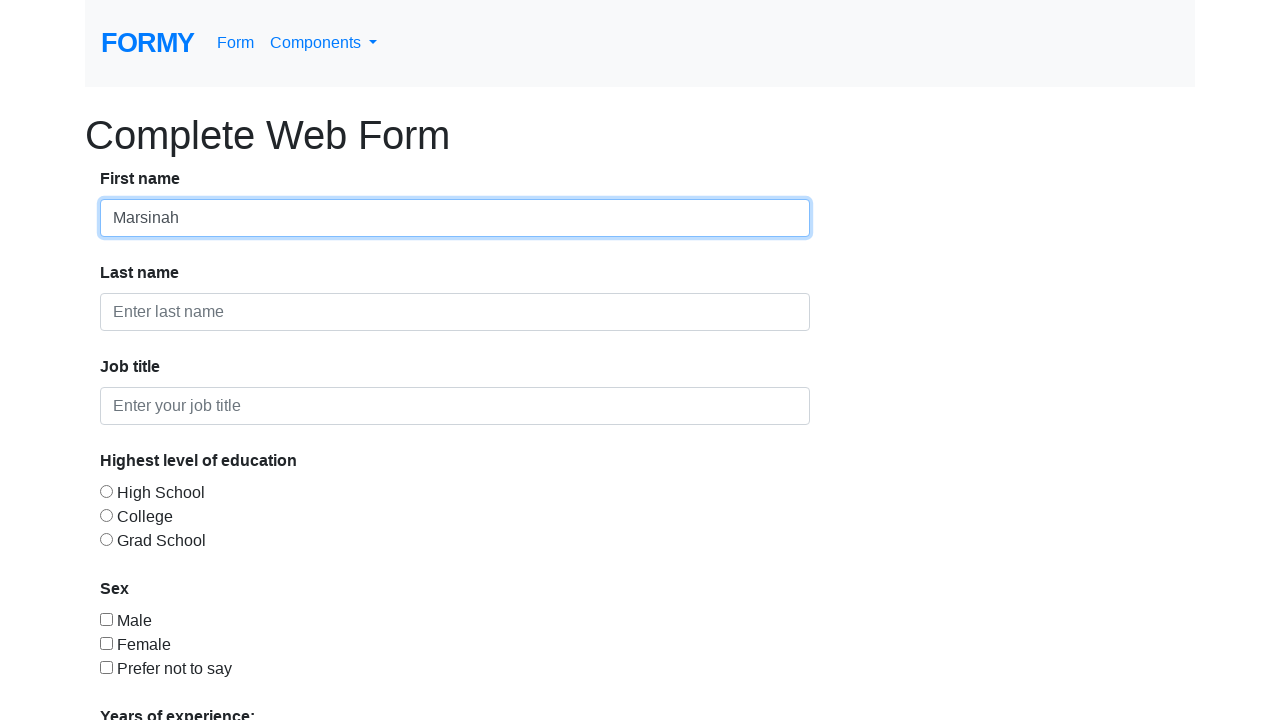